Tests handling of iframes by locating an input field within a frame and filling it with text

Starting URL: https://ui.vision/demo/webtest/frames/

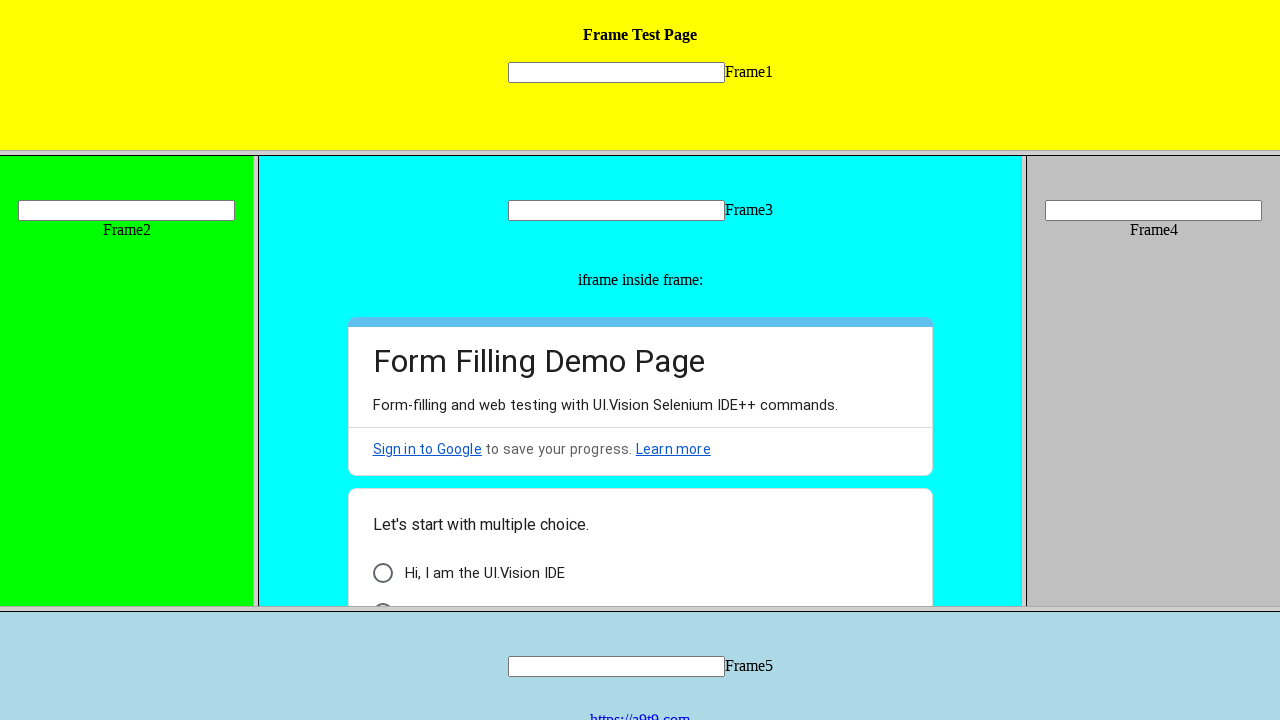

Located input field 'mytext1' within iframe 'frame_1.html'
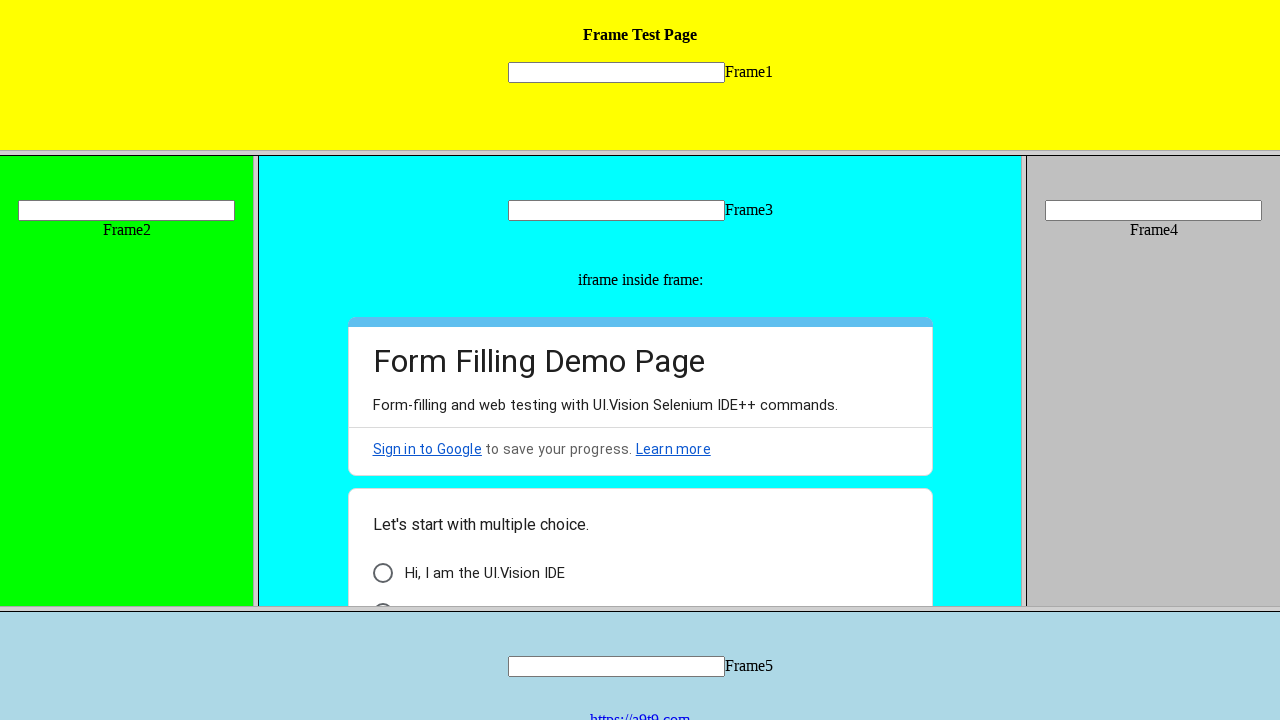

Filled input field with text 'hello' on frame[src='frame_1.html'] >> internal:control=enter-frame >> [name='mytext1']
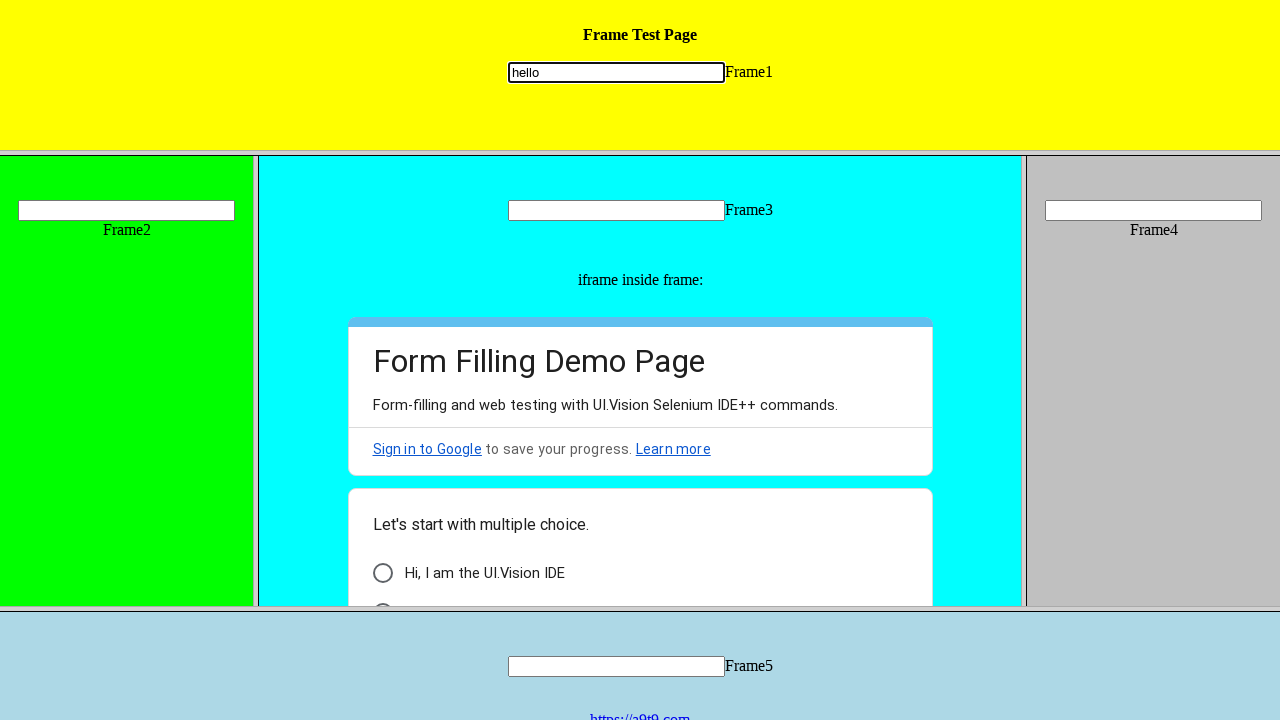

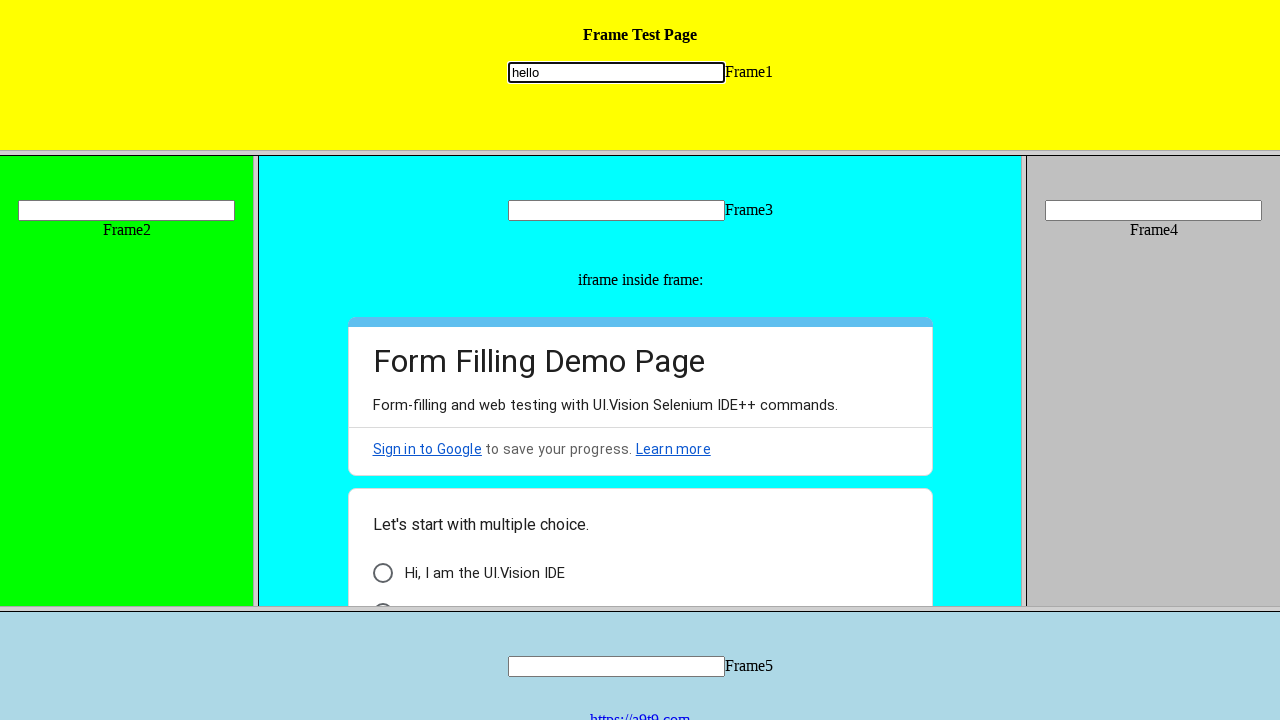